Tests an e-commerce vegetable shopping page by searching for products containing 'ca', verifying the number of visible products, adding items to cart including a specific product (Cashews), and logging the brand name.

Starting URL: https://www.rahulshettyacademy.com/seleniumPractise/#/

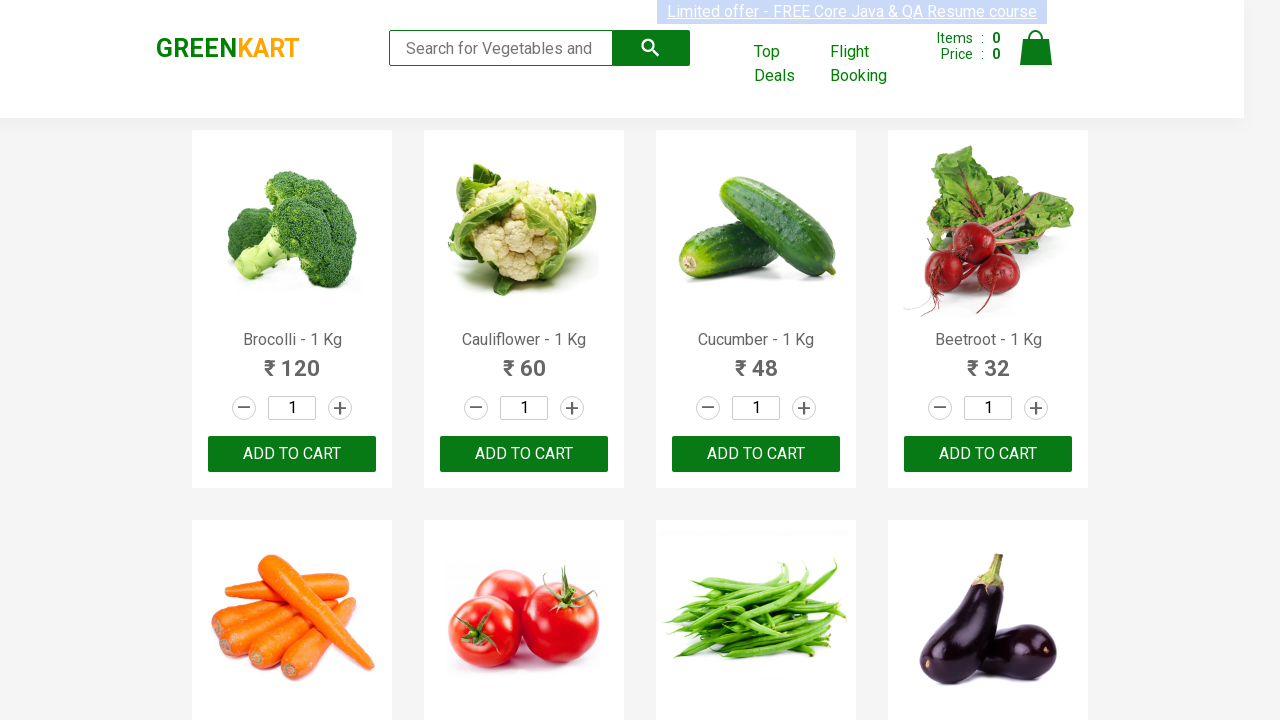

Typed 'ca' in the search box to filter products on .search-keyword
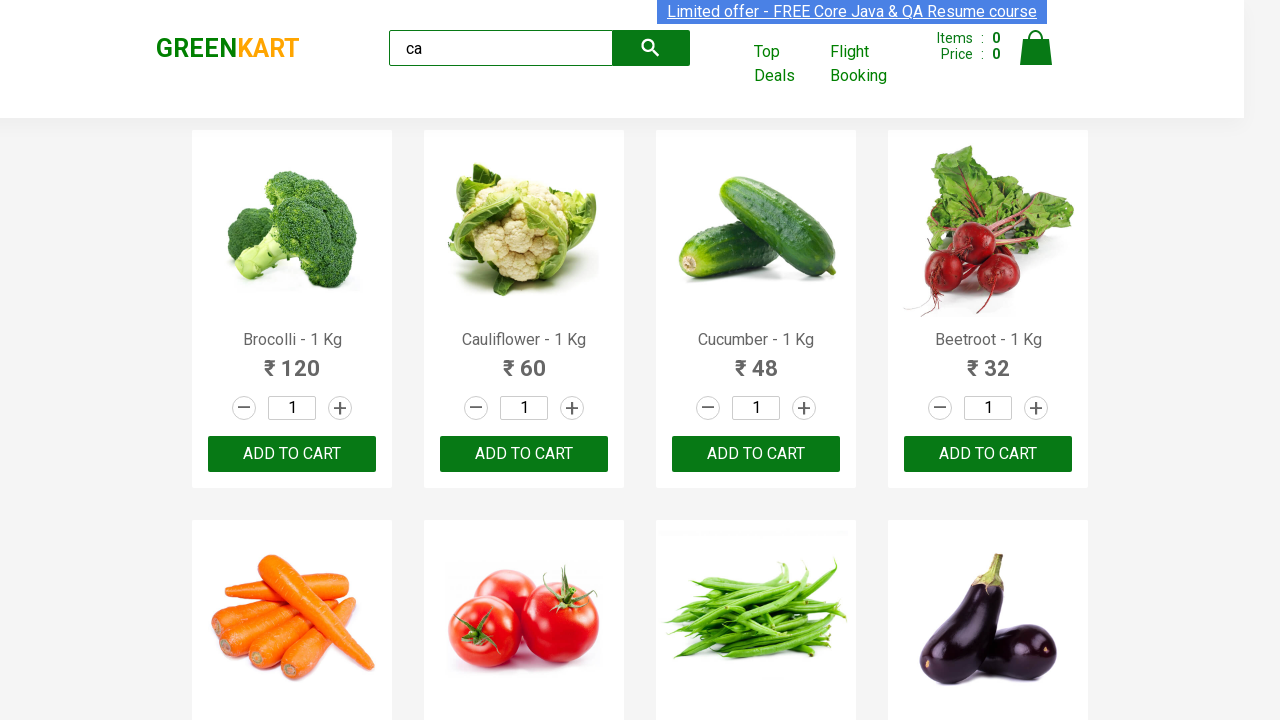

Waited for search results to filter
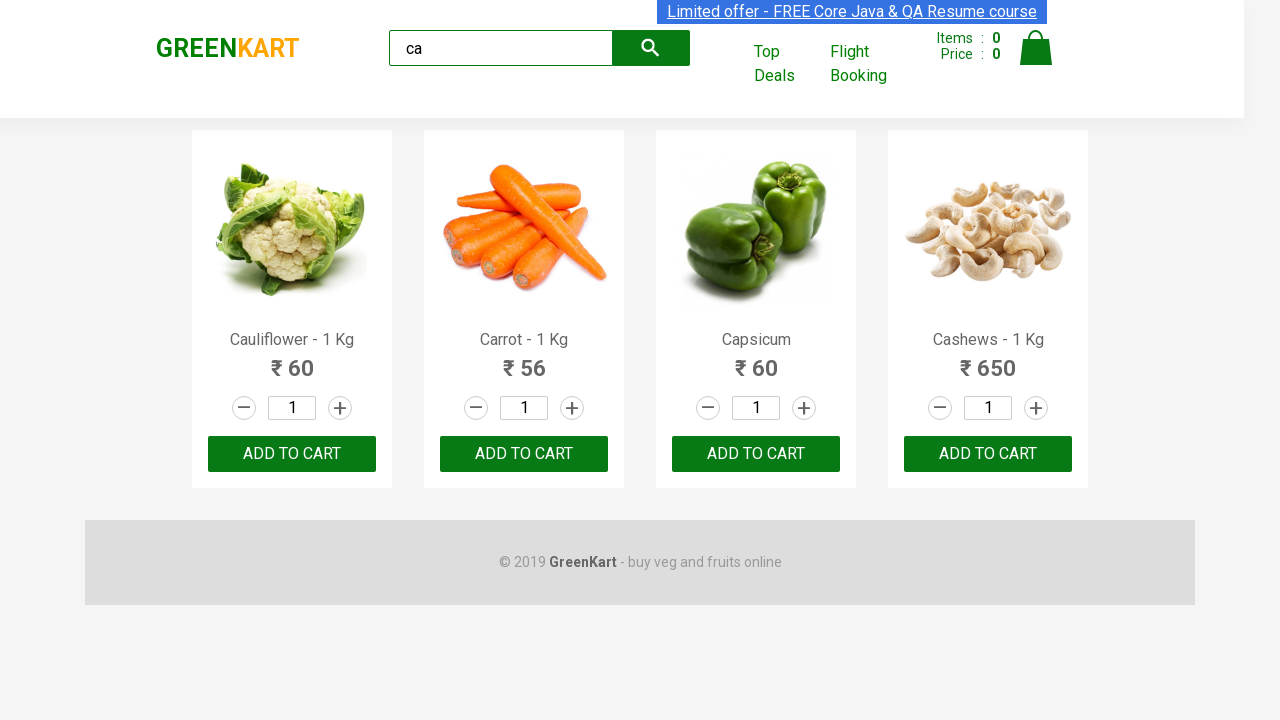

Verified that 4 products are visible after search
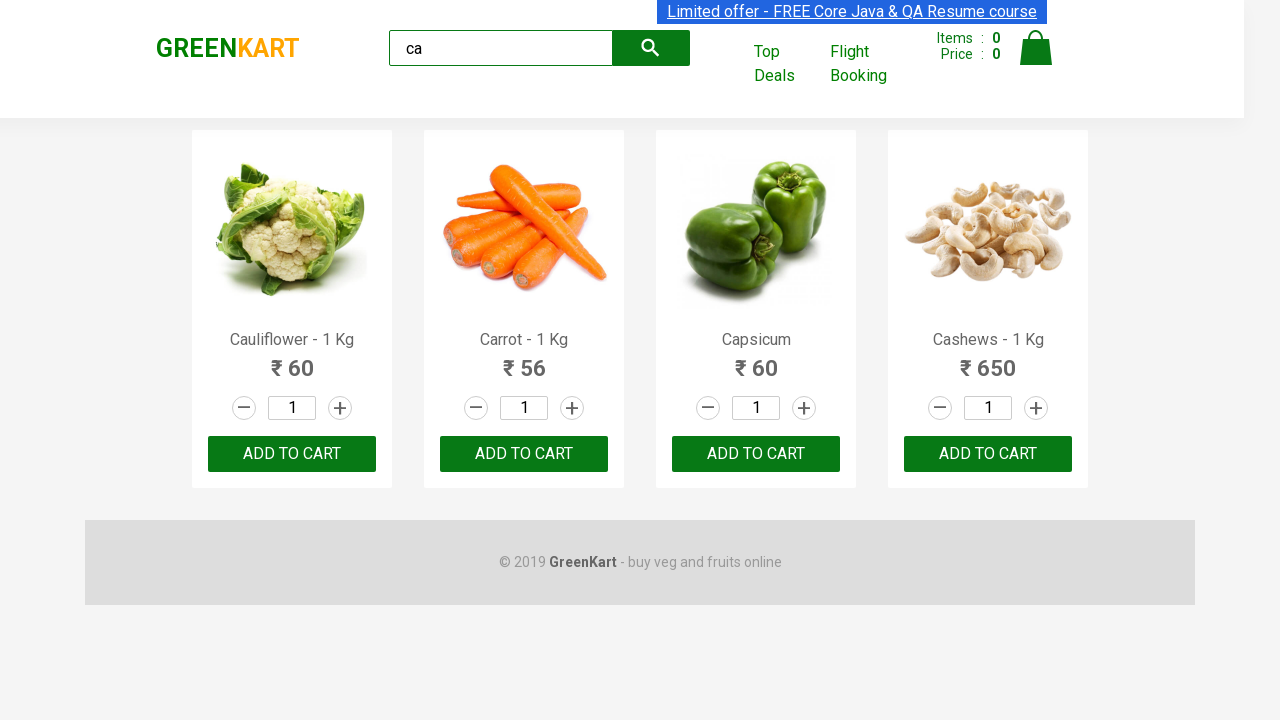

Clicked ADD TO CART button on the 3rd product at (756, 454) on .products .product >> nth=2 >> text=ADD TO CART
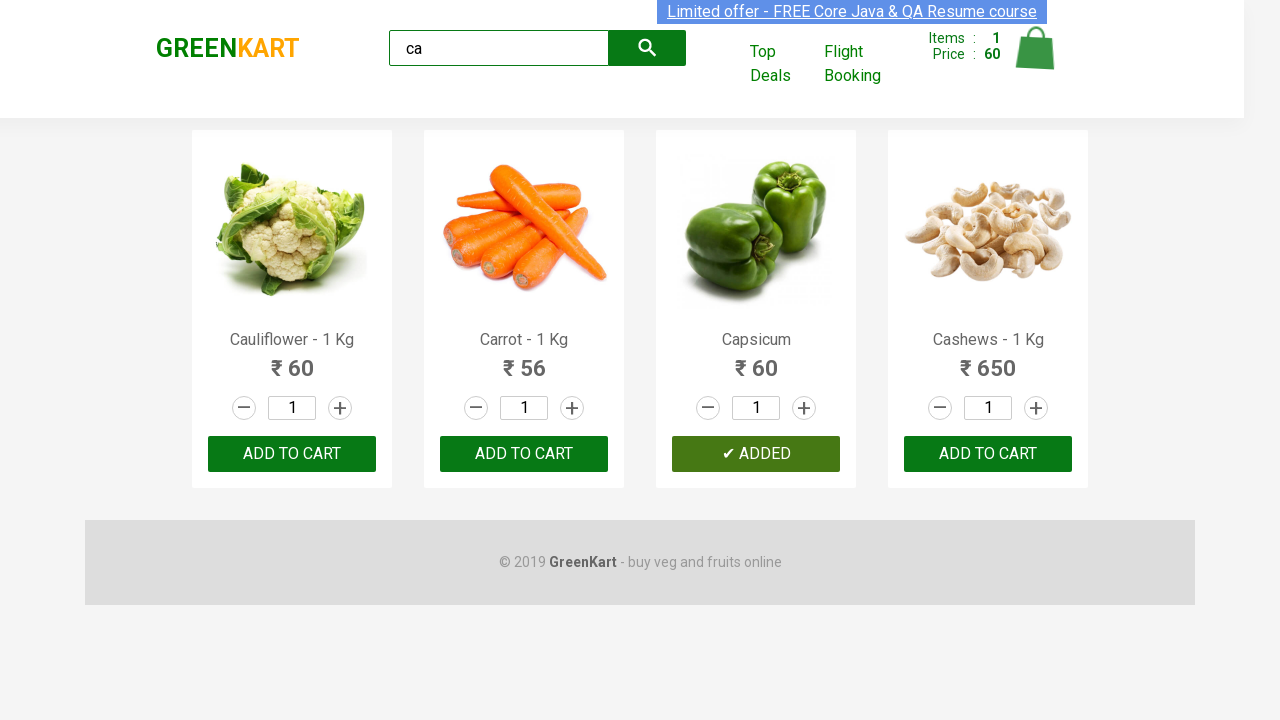

Found and clicked ADD TO CART button for Cashews product at (988, 454) on .products .product >> nth=3 >> button
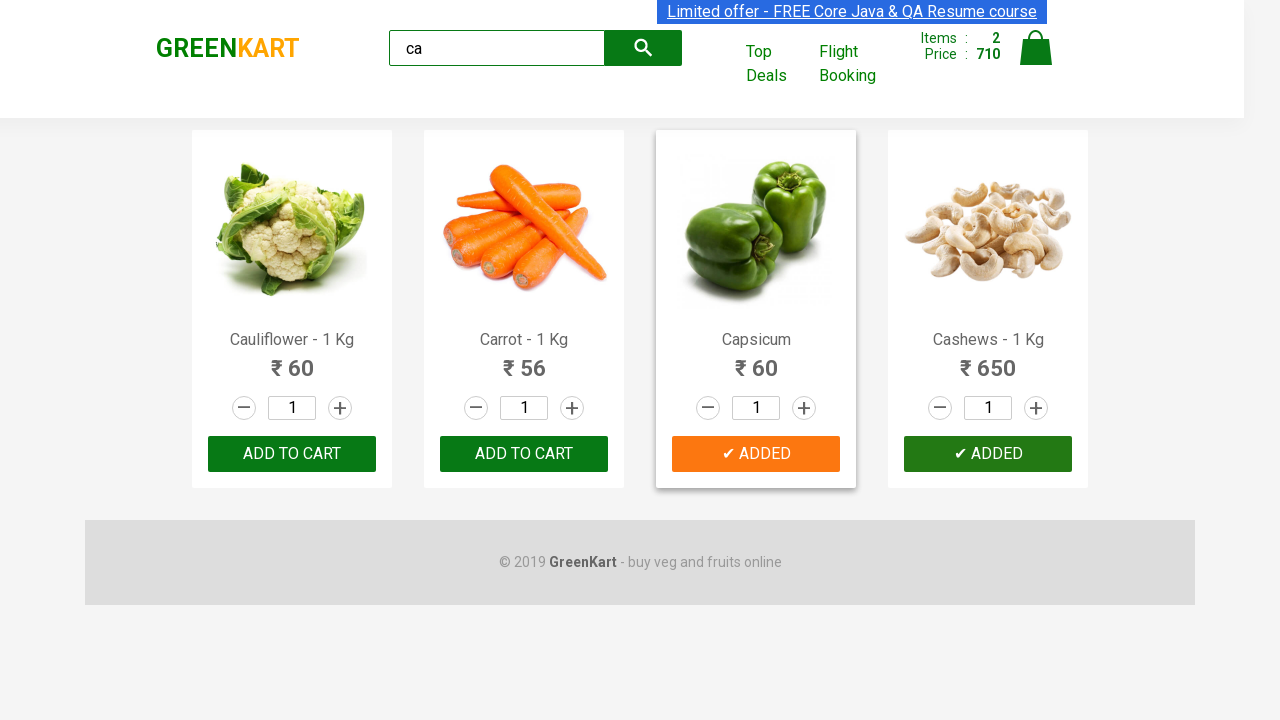

Retrieved and logged brand name: GREENKART
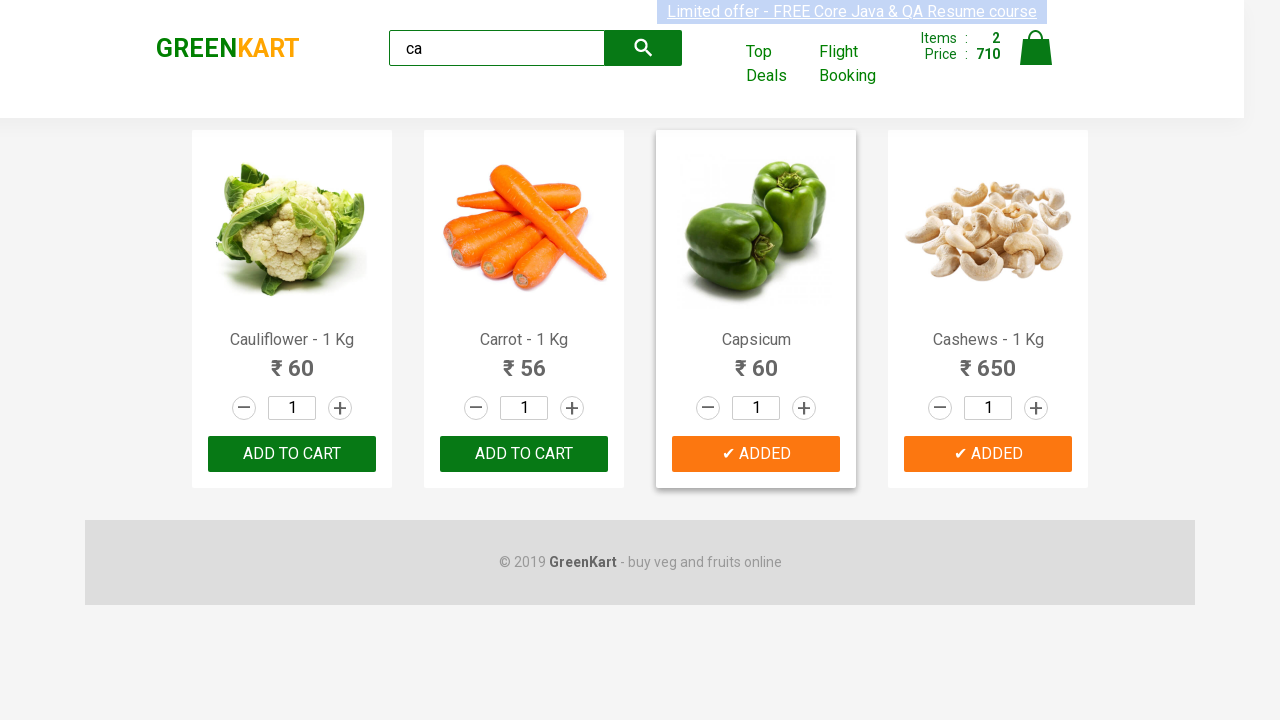

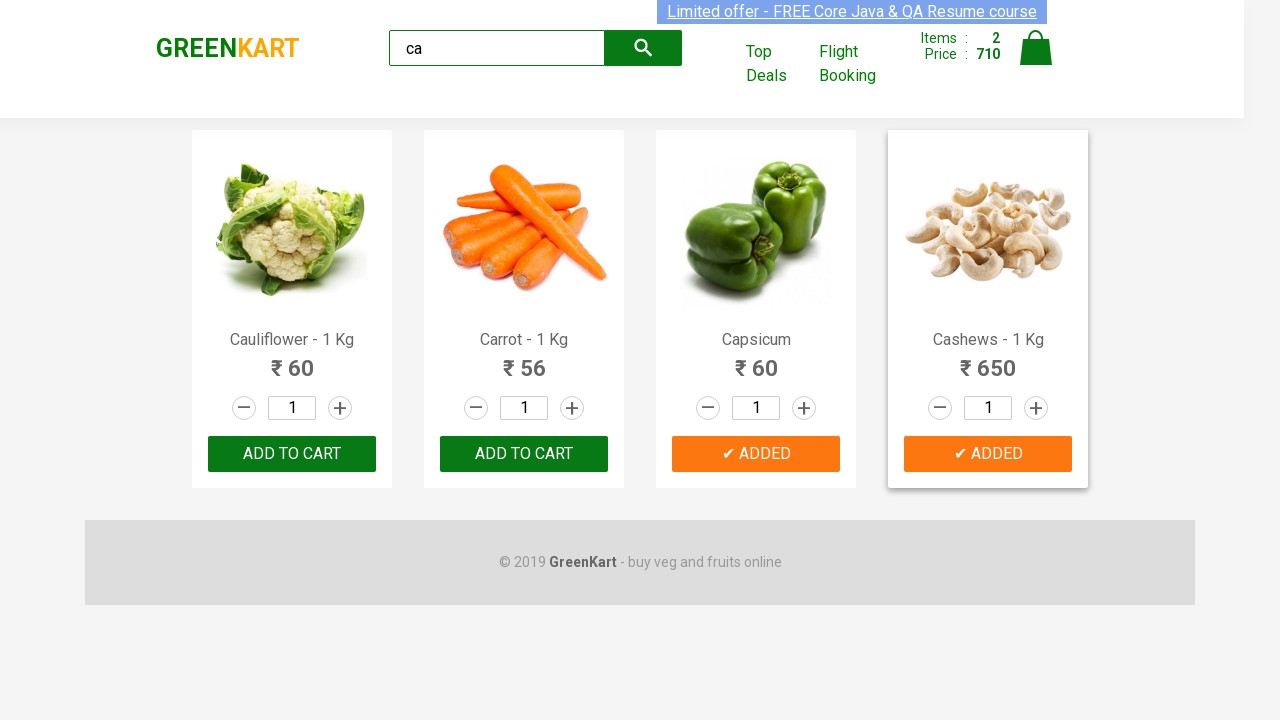